Navigates to Python.org, searches for "pycon" and verifies that results are found

Starting URL: http://www.python.org

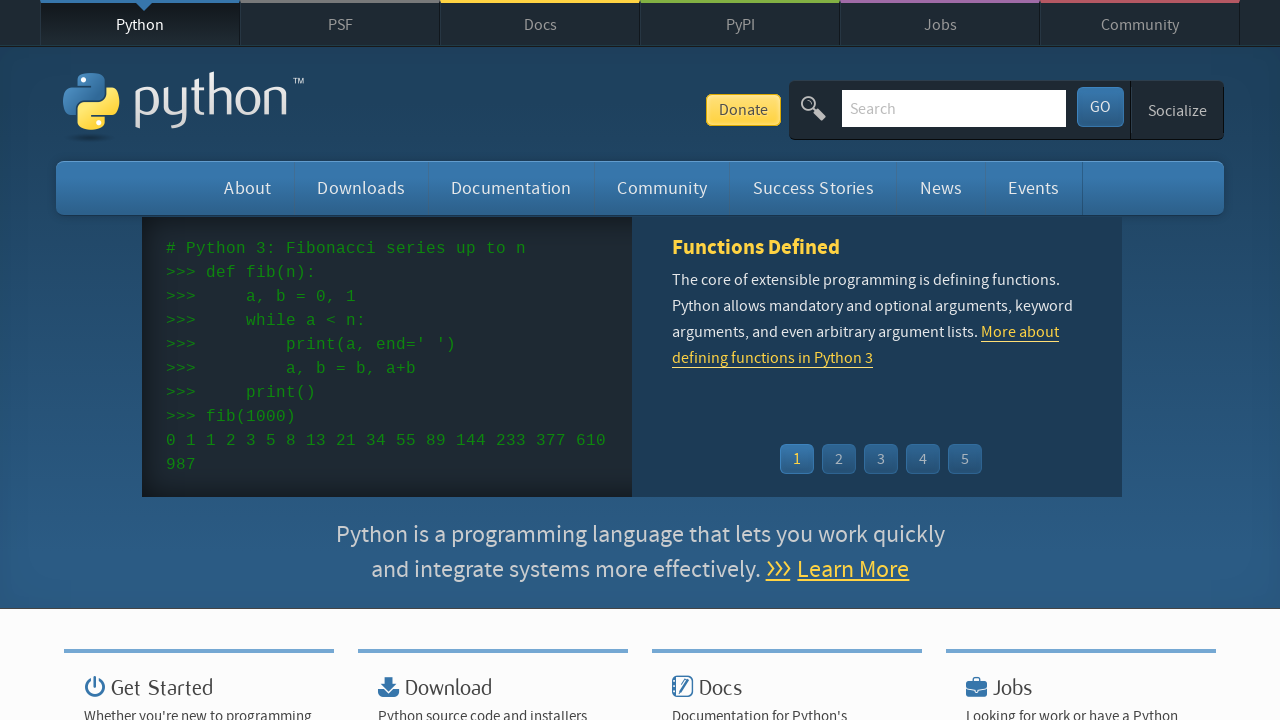

Located search input field
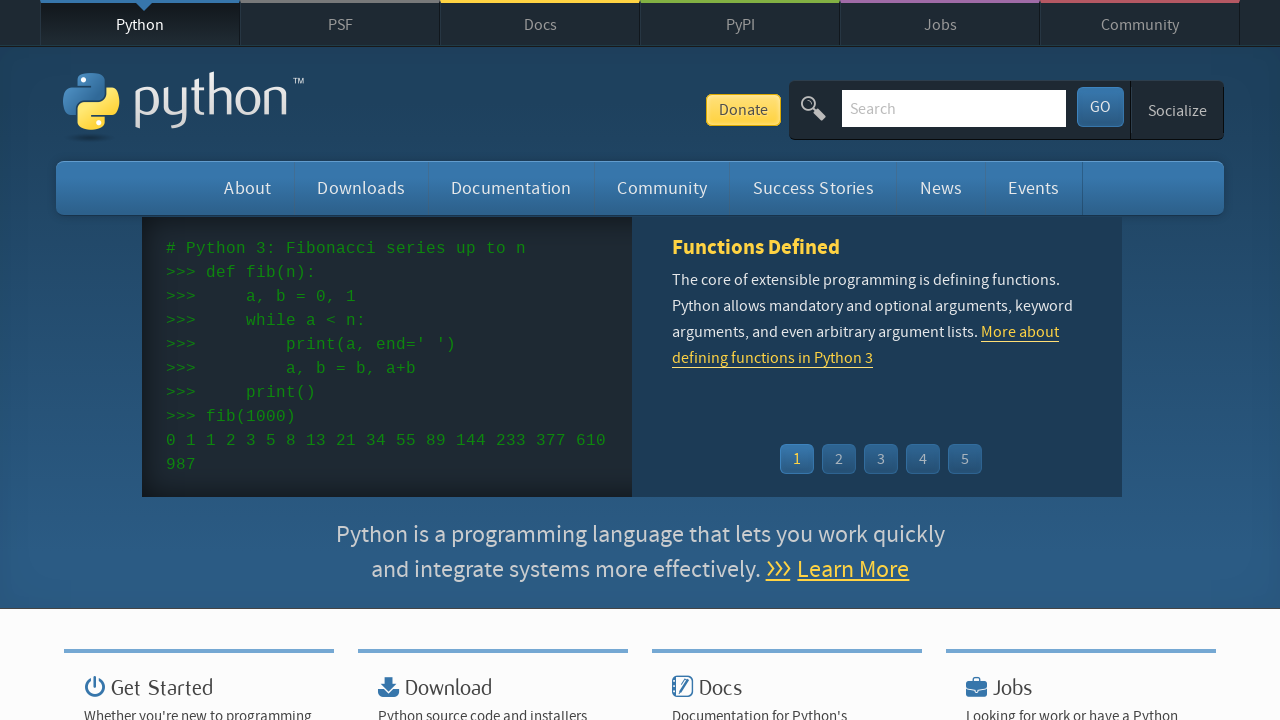

Cleared search input field on input[name='q']
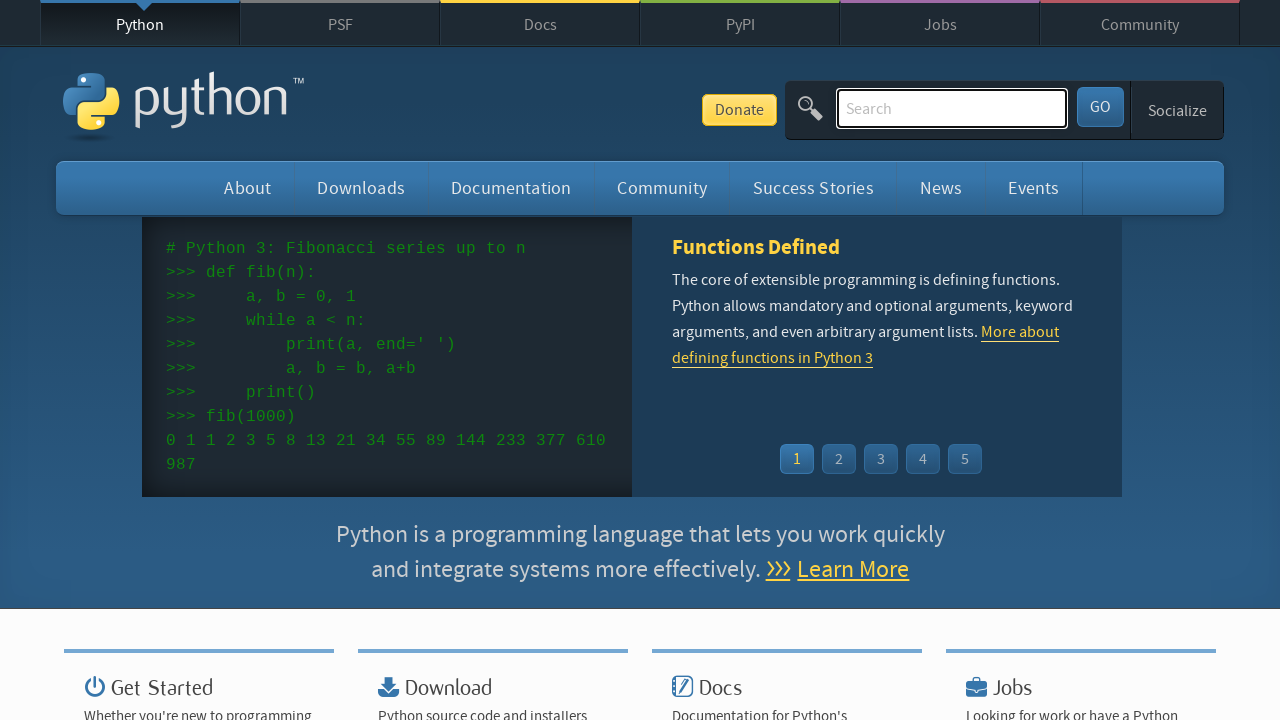

Filled search field with 'pycon' on input[name='q']
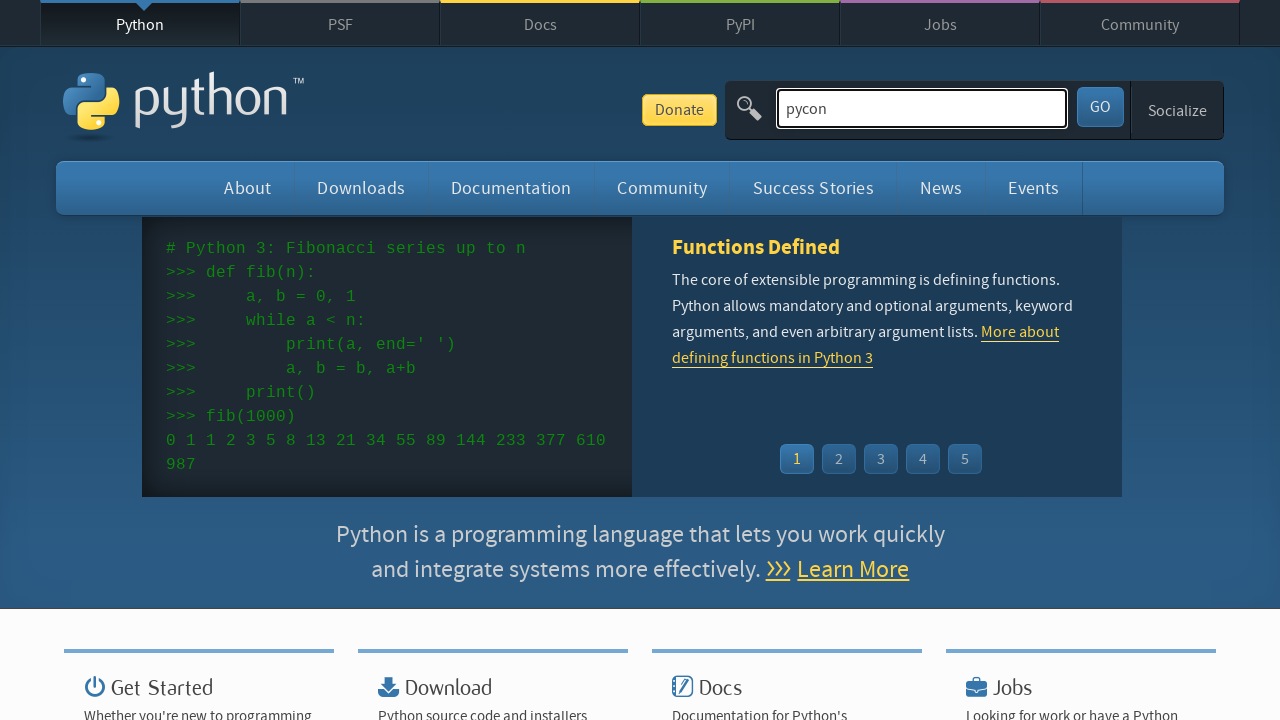

Pressed Enter to submit search on input[name='q']
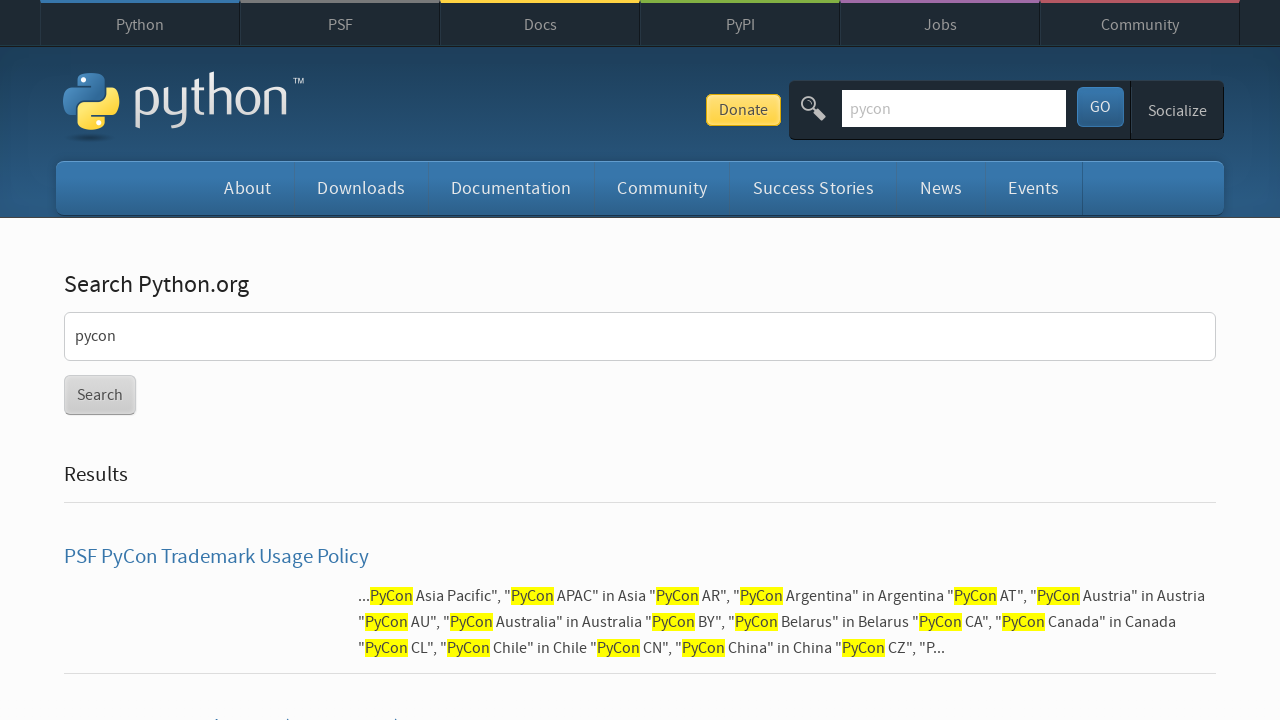

Search results page loaded (networkidle)
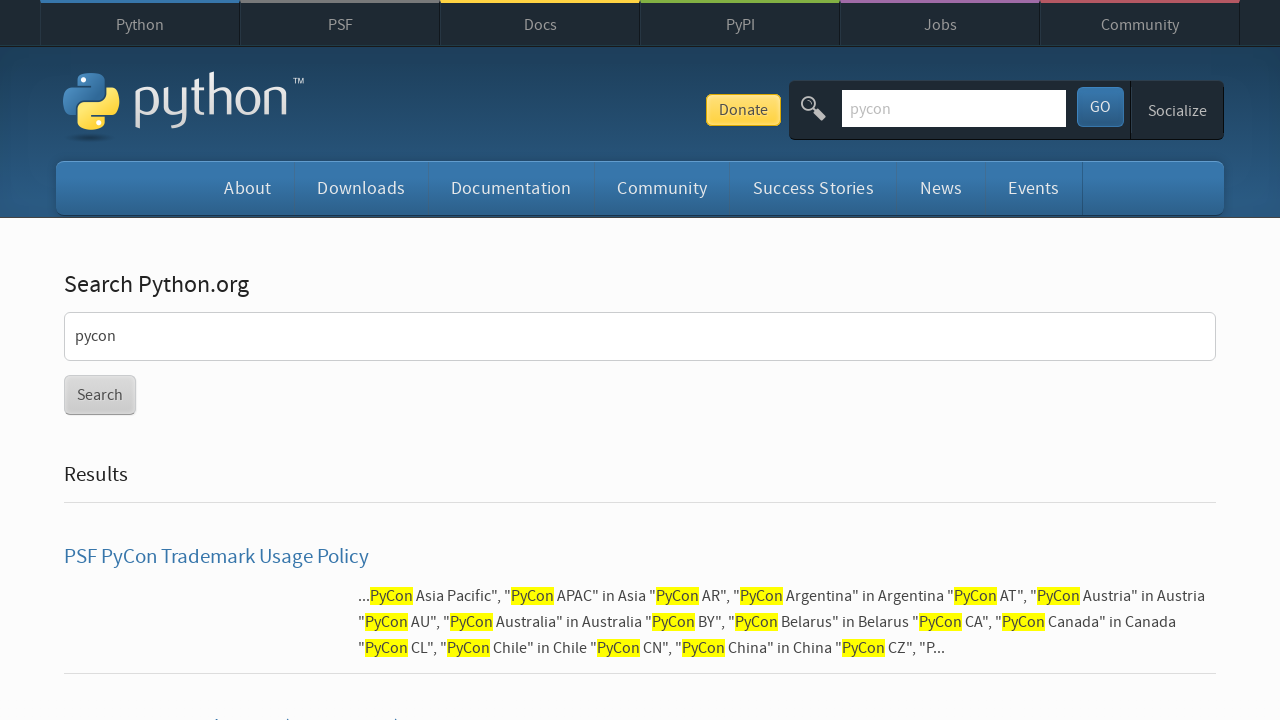

Verified that search results are displayed
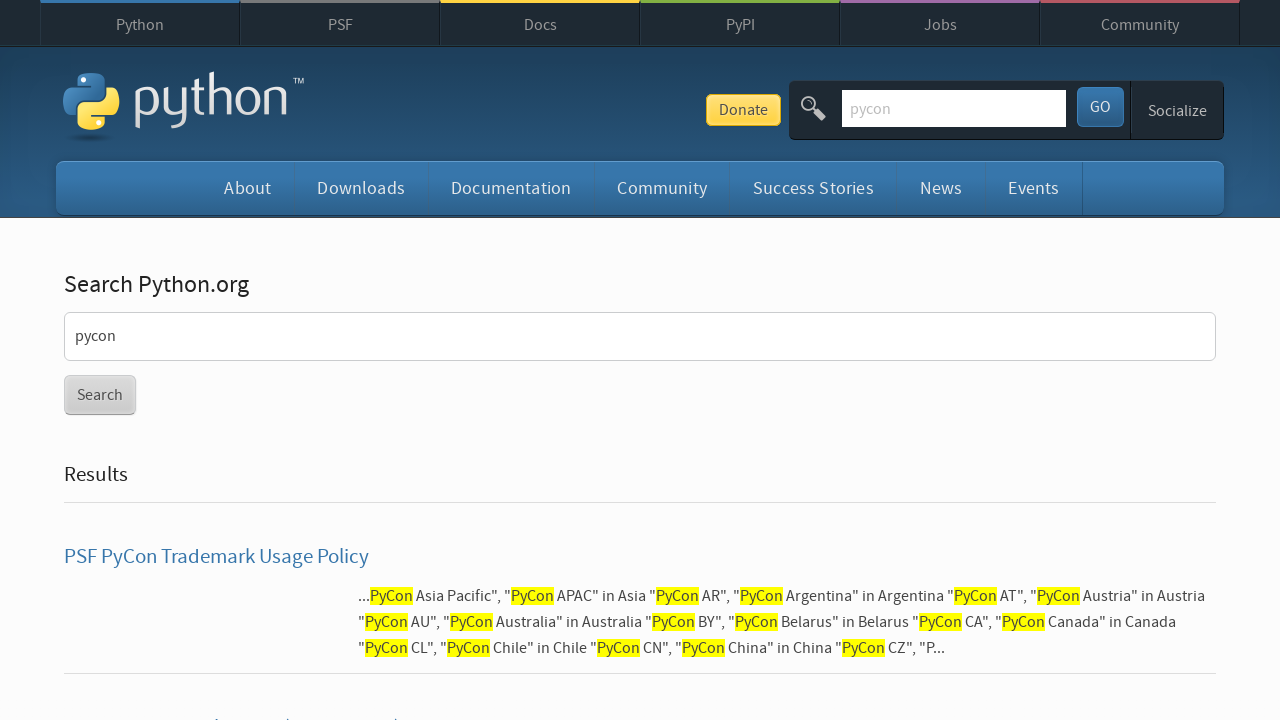

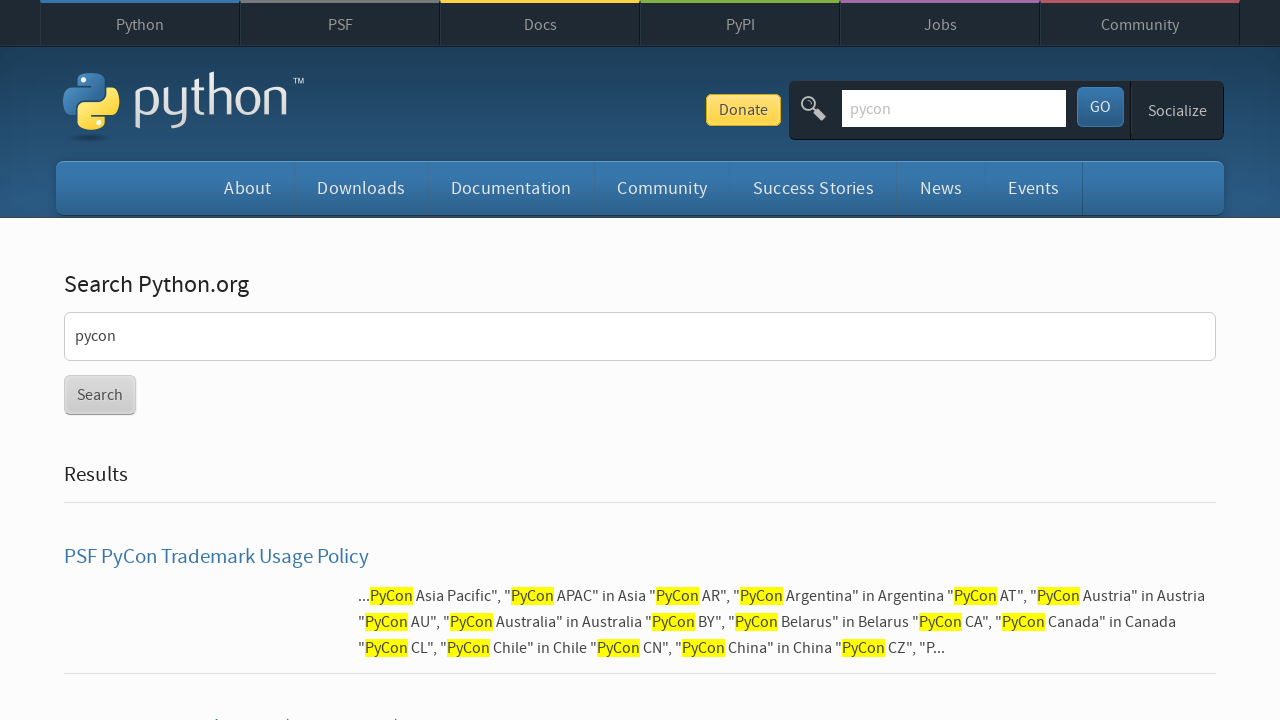